Navigates to Selenium documentation site and scrolls down the page by 1000 pixels

Starting URL: https://www.selenium.dev

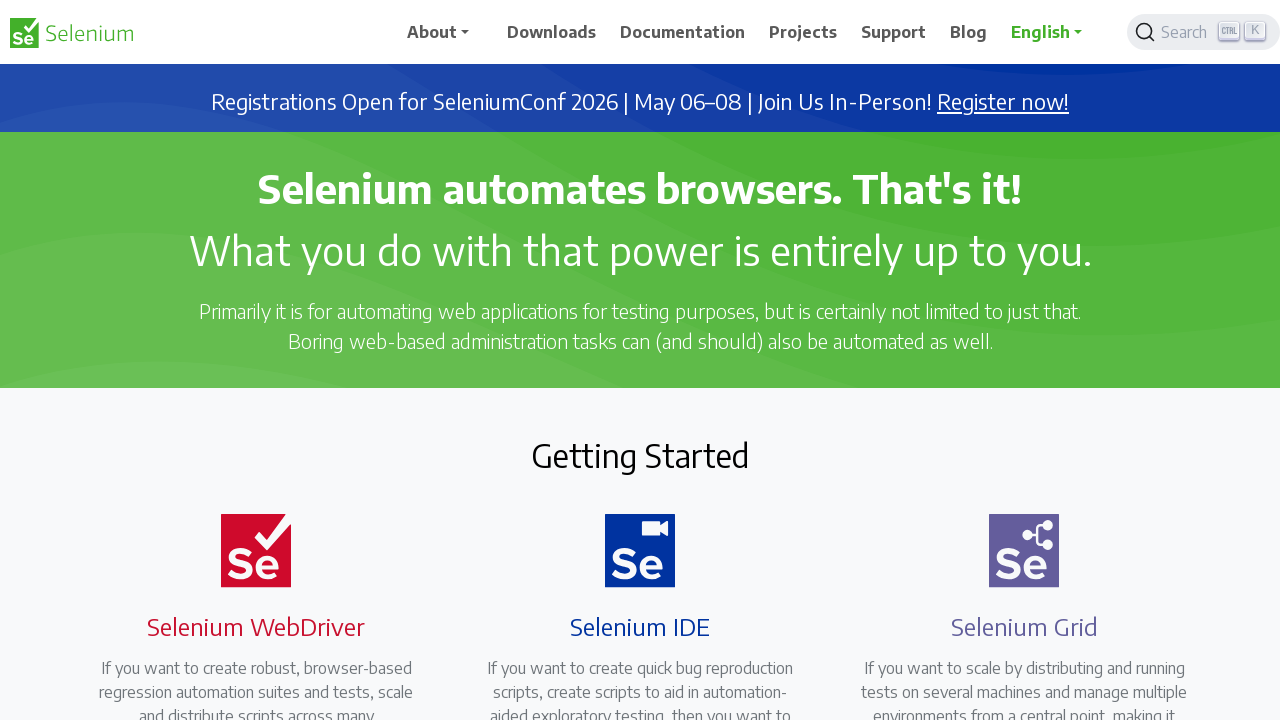

Navigated to Selenium documentation site
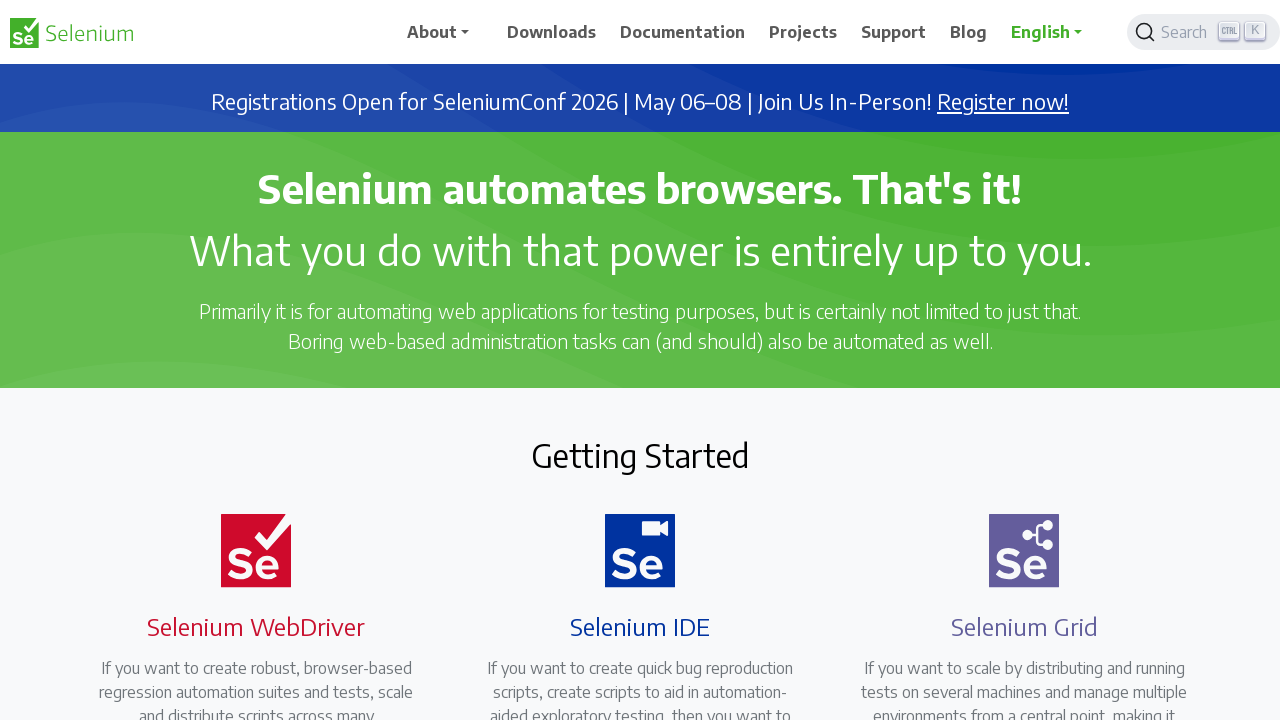

Scrolled down the page by 1000 pixels
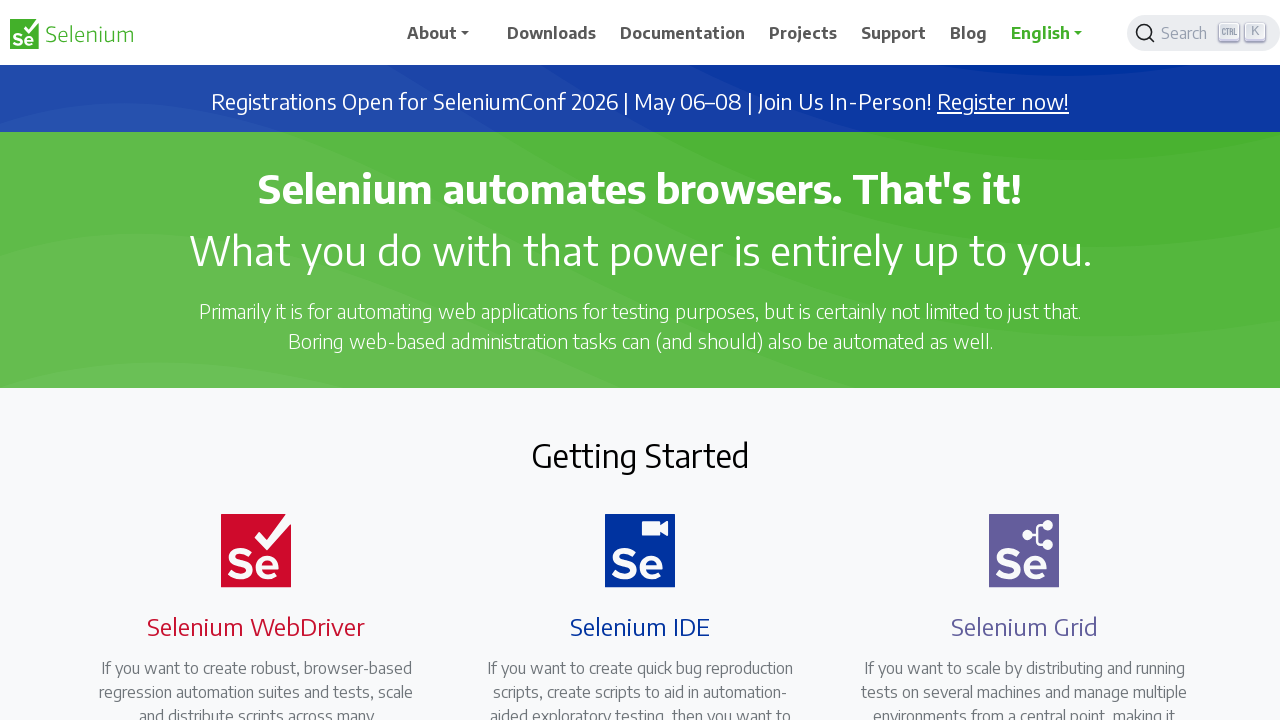

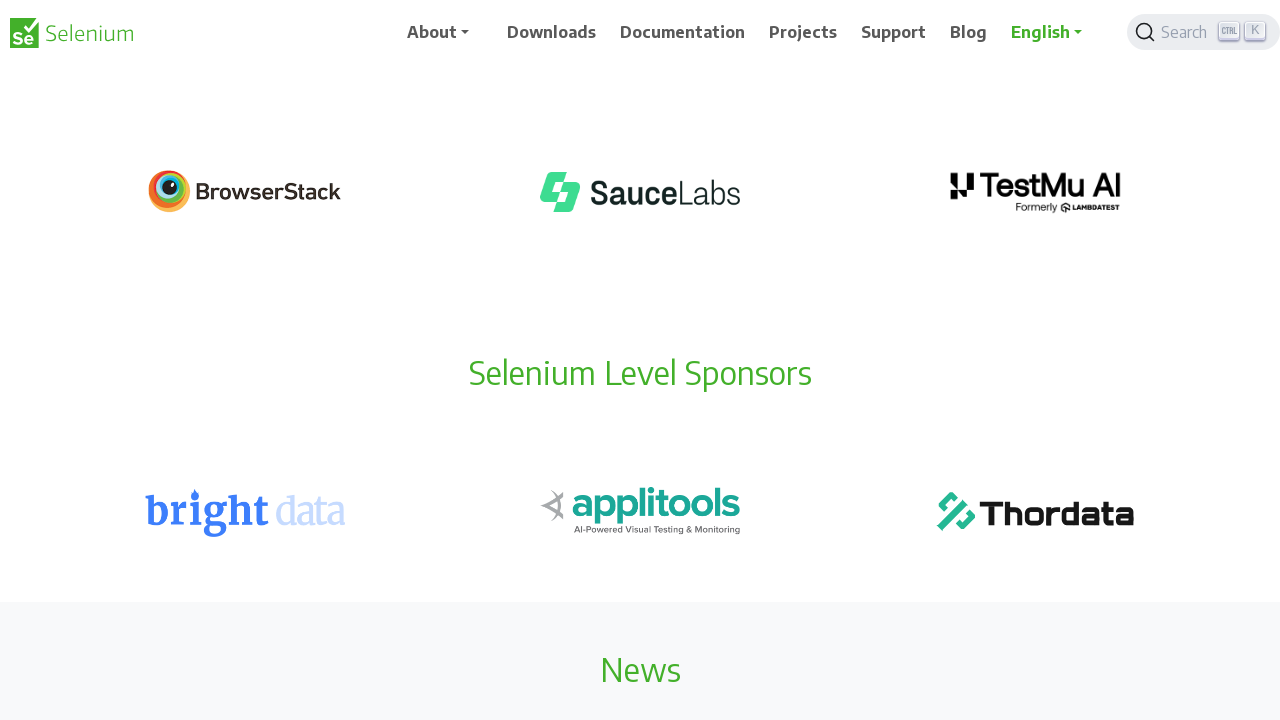